Navigates to ESPN.com, retrieves the page title, compares it against an expected value, and if it doesn't match, navigates to NFL.com

Starting URL: http://www.espn.com/

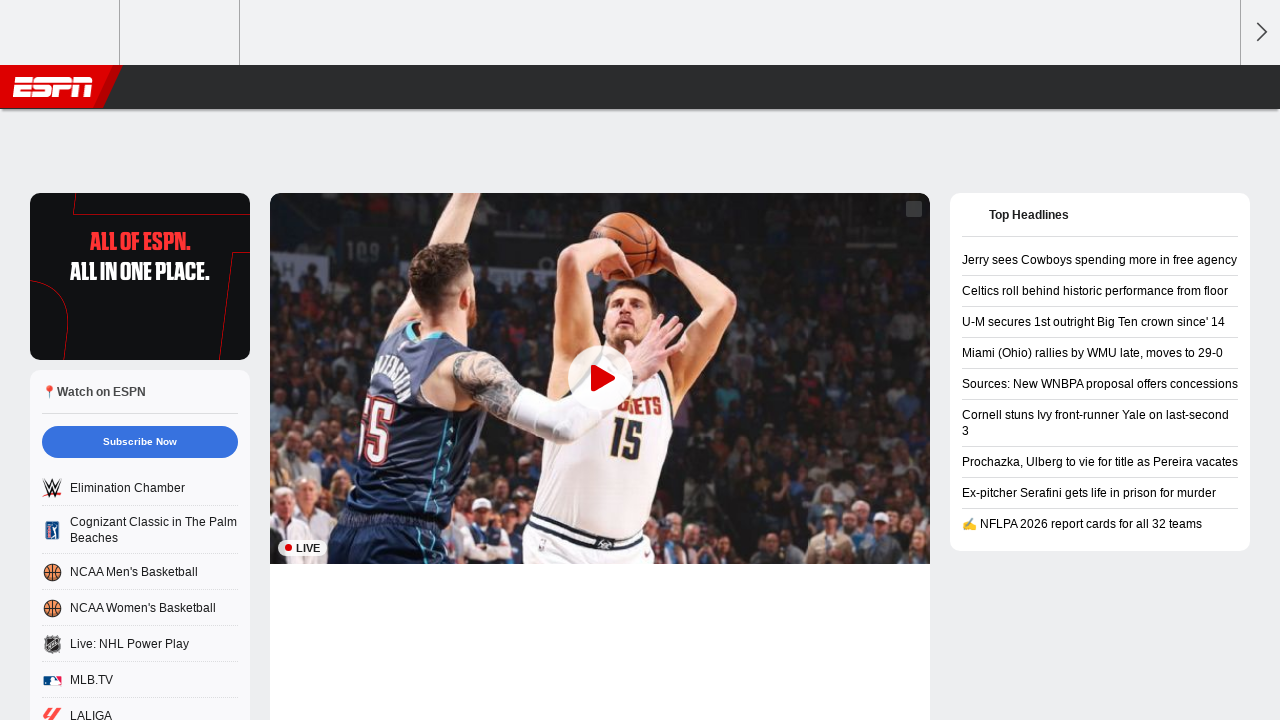

Navigated to ESPN.com
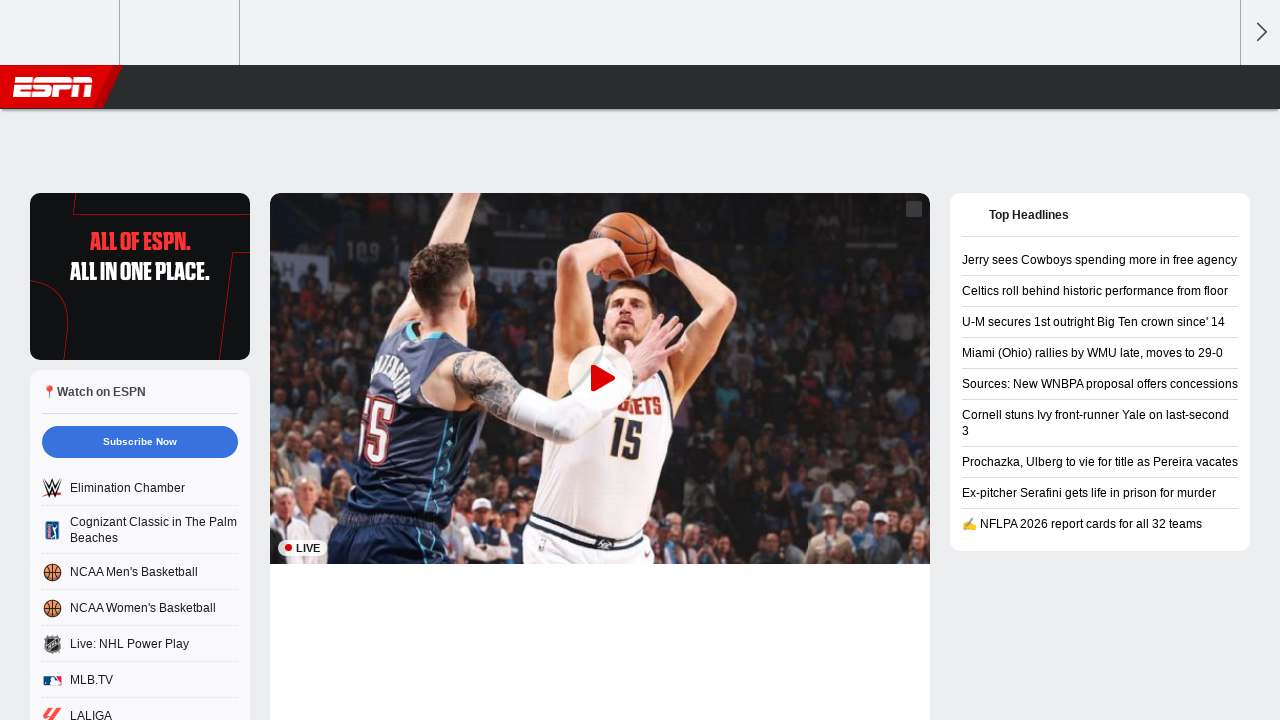

Retrieved page title from ESPN.com
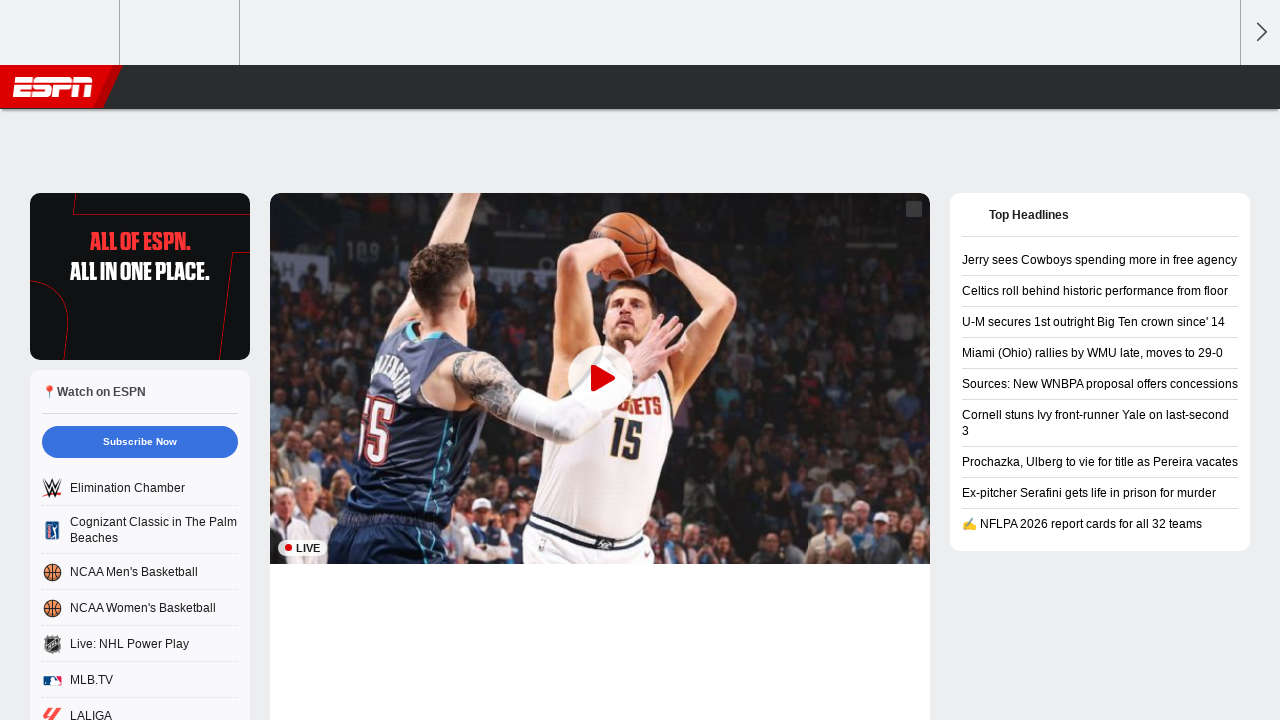

Compared page title 'ESPN - Serving Sports Fans. Anytime. Anywhere.' against expected title 'Nope: The Worldwide Leader in Sports' - Match: False
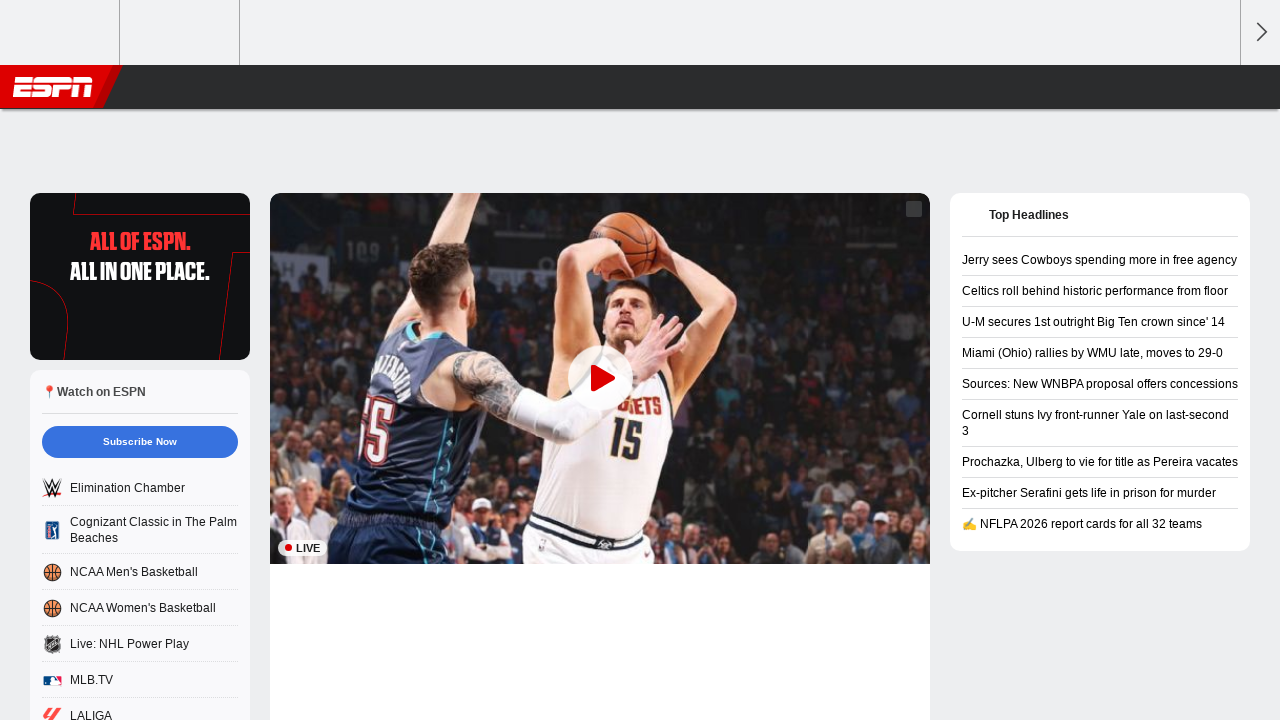

Title did not match expected value, navigated to NFL.com
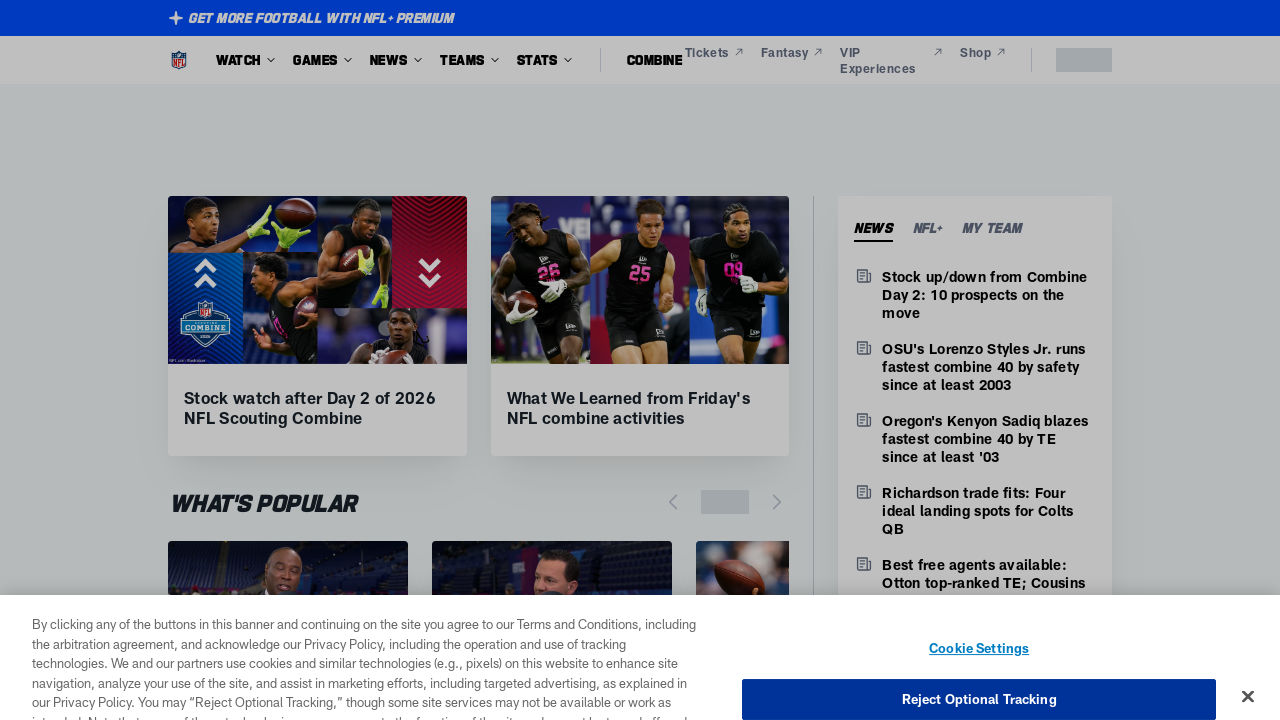

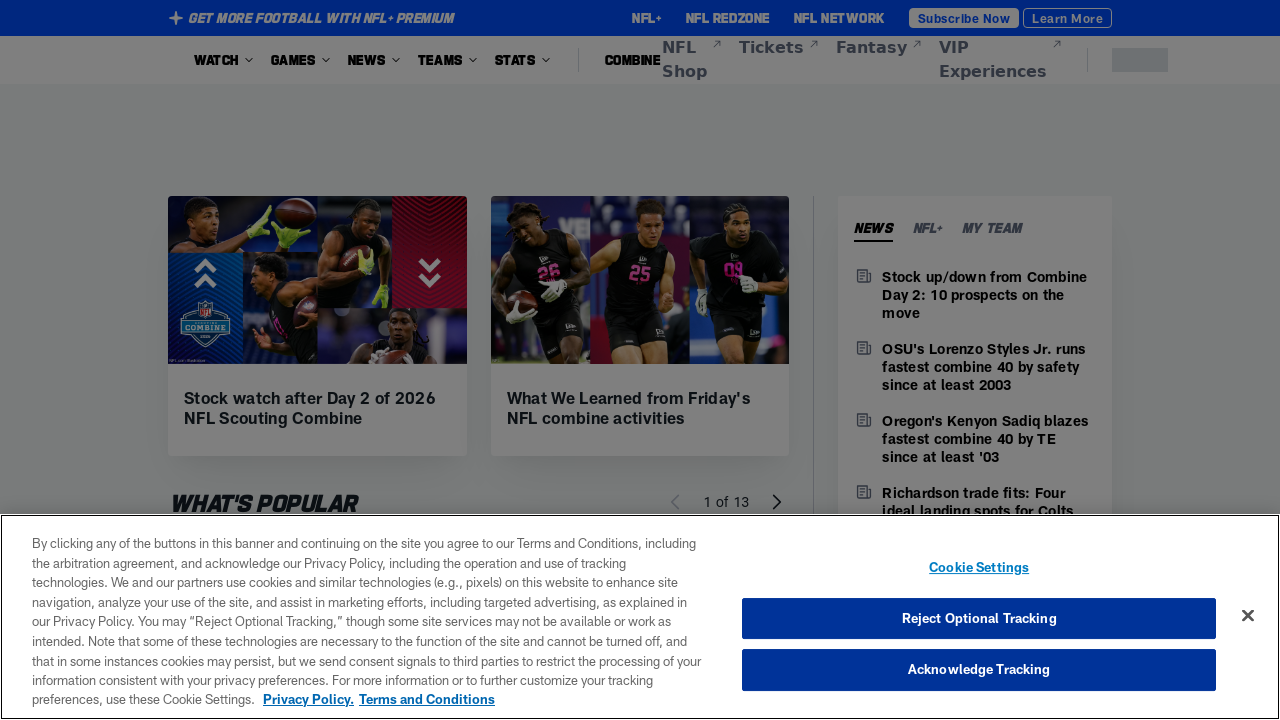